Verifies that the current URL matches the expected login page URL

Starting URL: https://opensource-demo.orangehrmlive.com/web/index.php/auth/login

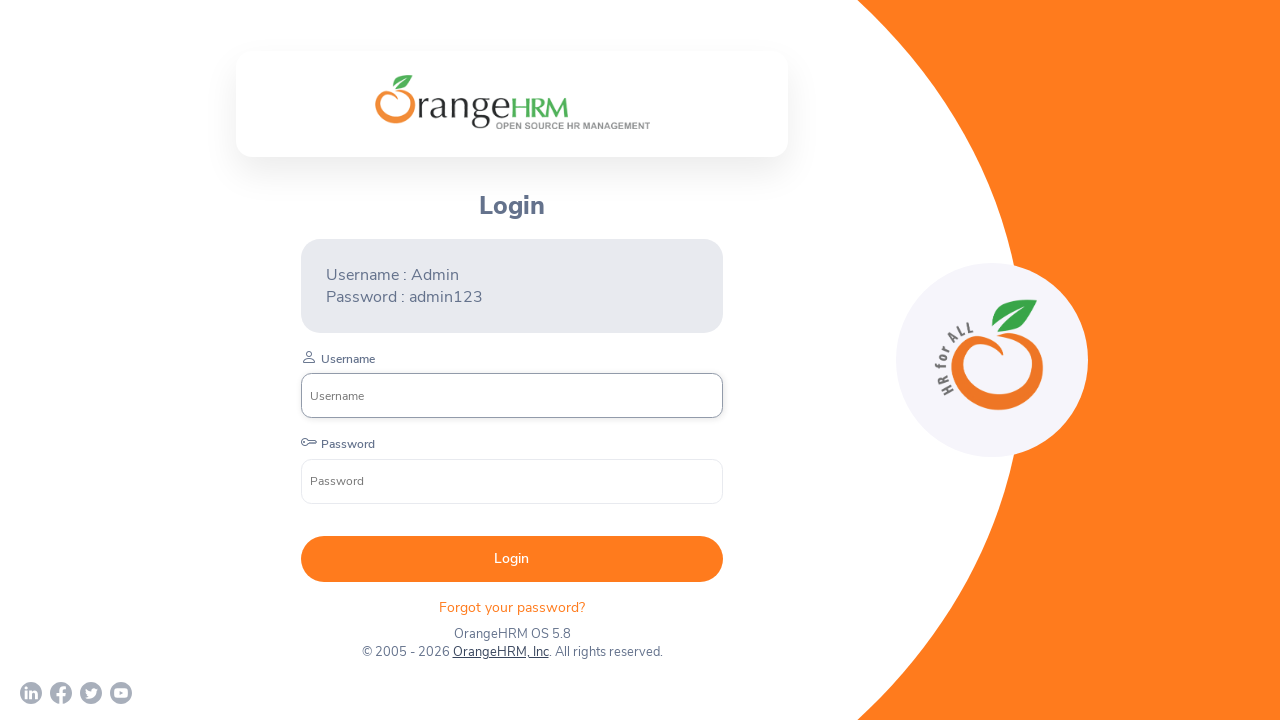

Waited for DOM content to load on the login page
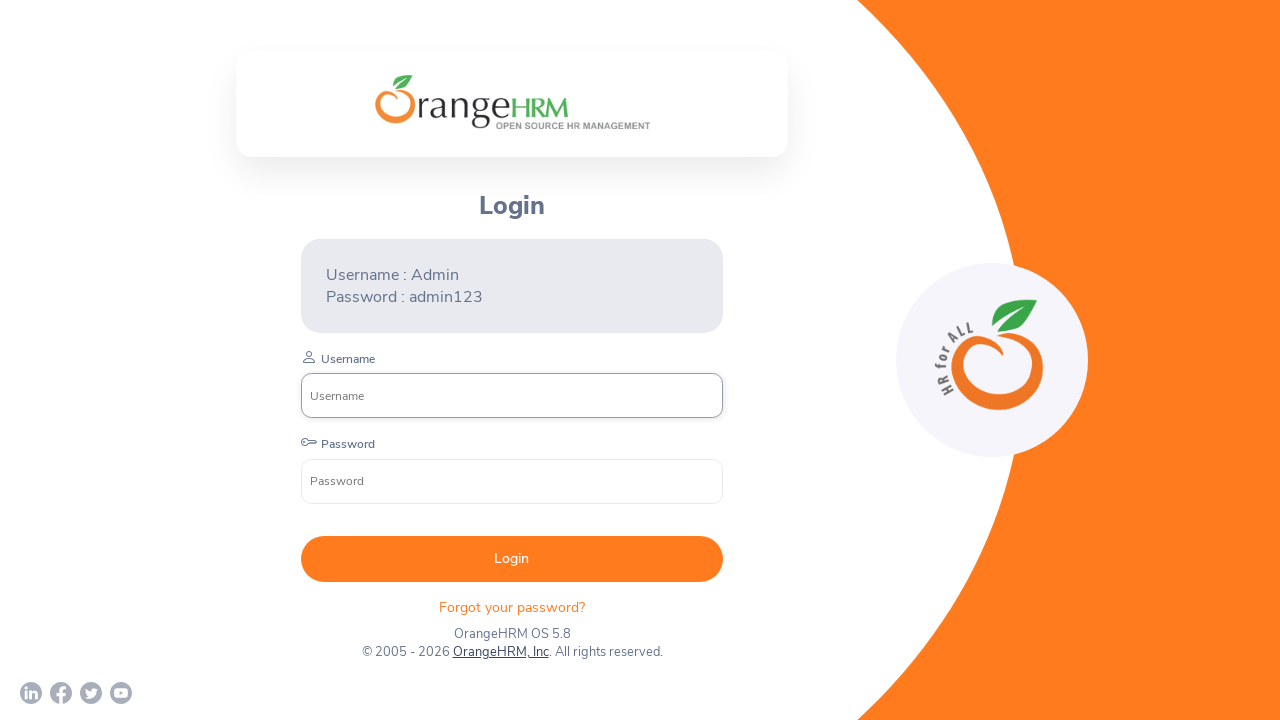

Verified current URL matches expected login page URL
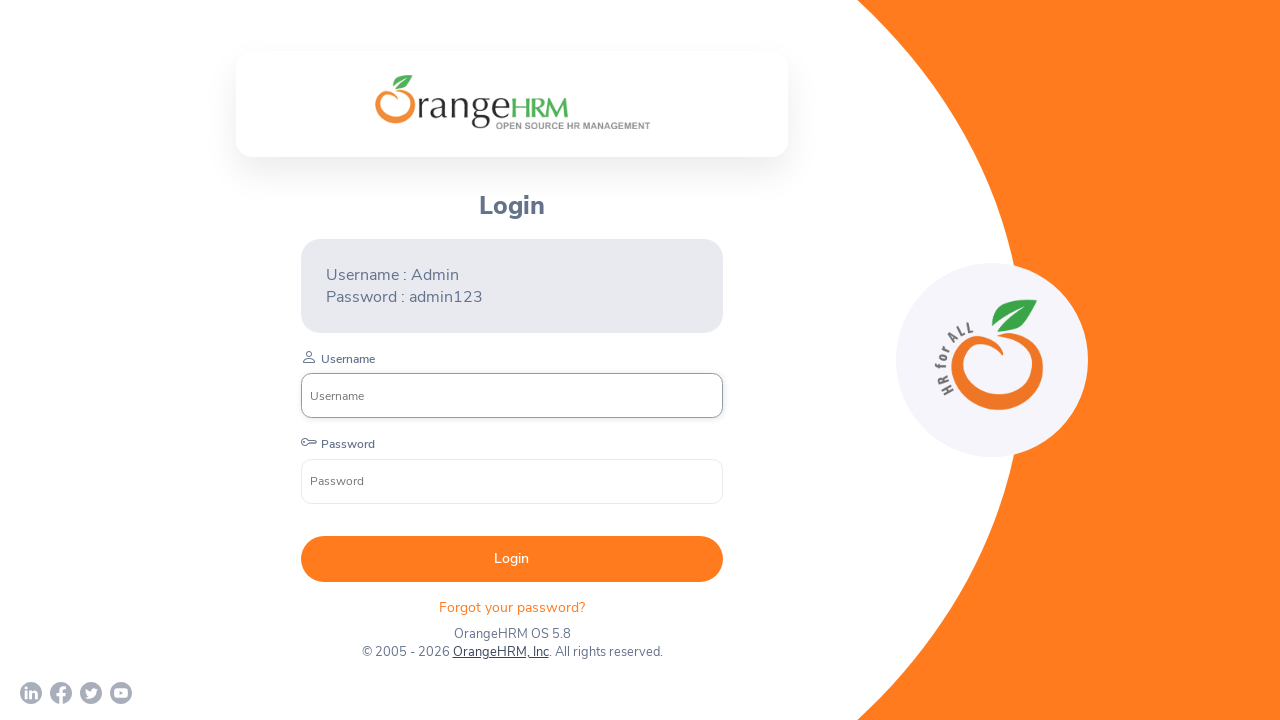

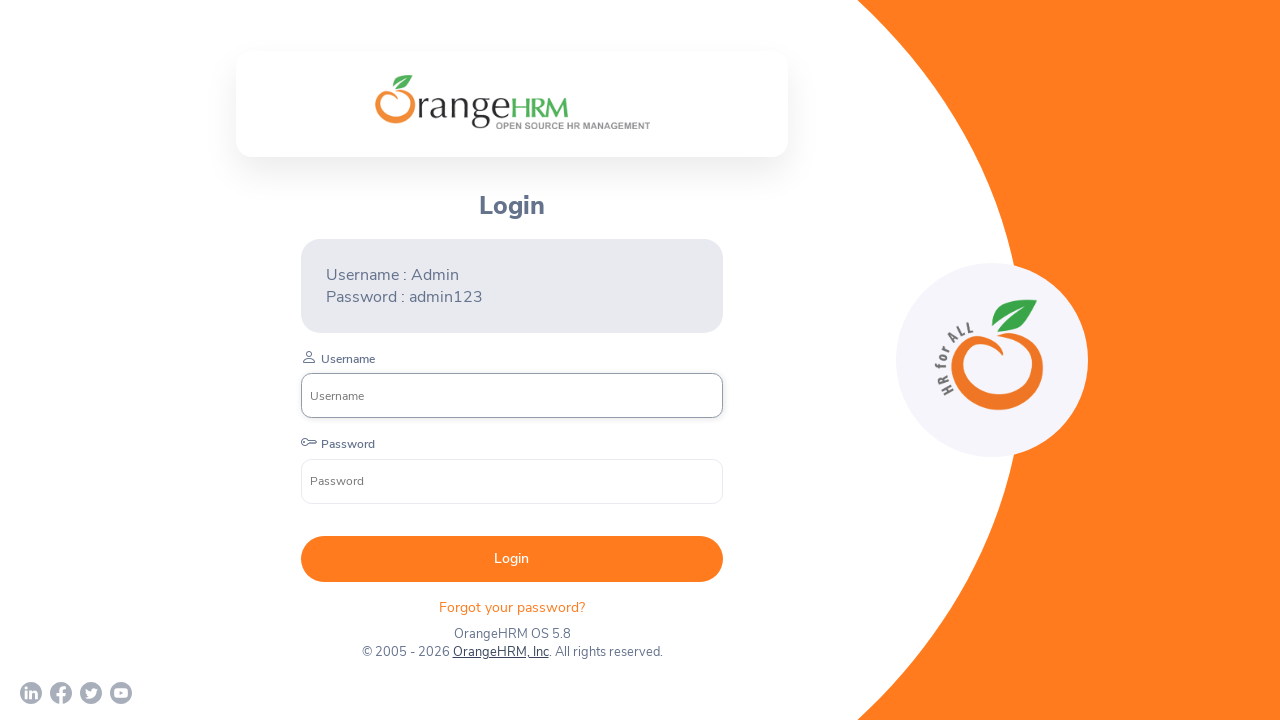